Tests Angular Syncfusion dropdown by selecting items from local and remote data dropdowns

Starting URL: https://ej2.syncfusion.com/angular/demos/?_ga=2.262049992.437420821.1575083417-524628264.1575083417#/material/drop-down-list/data-binding

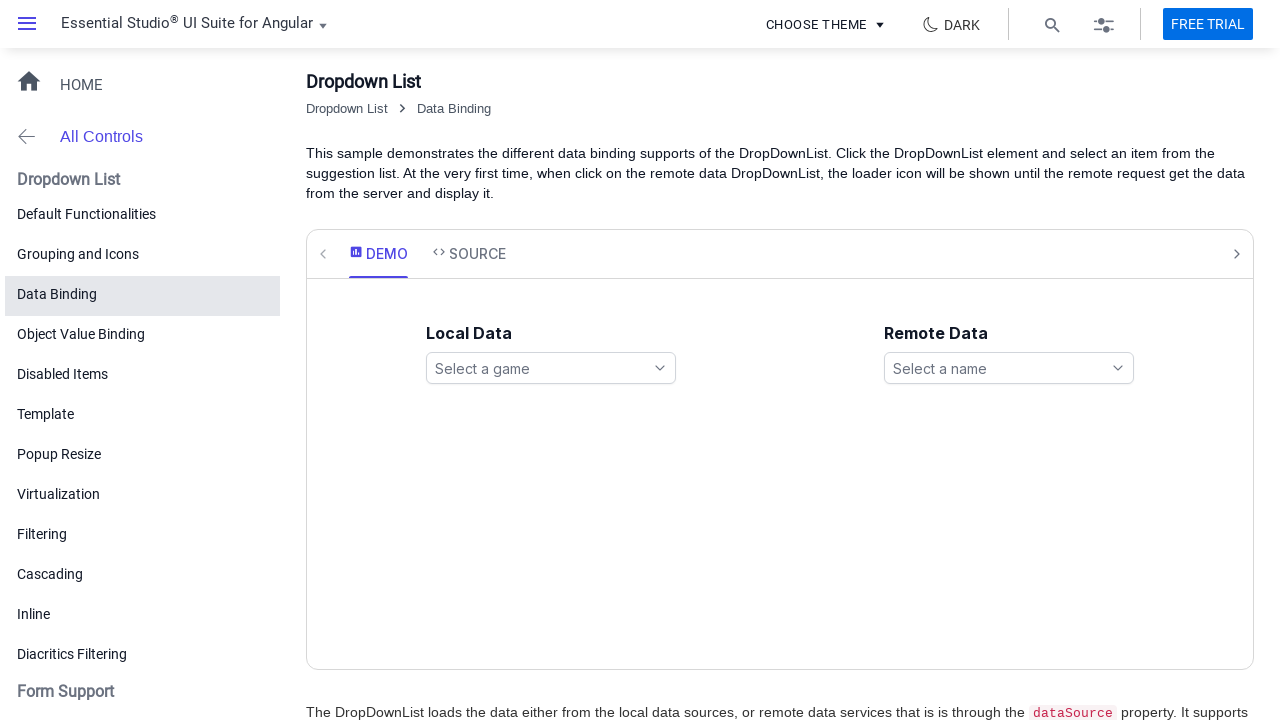

Clicked games dropdown to open it at (551, 368) on #games span
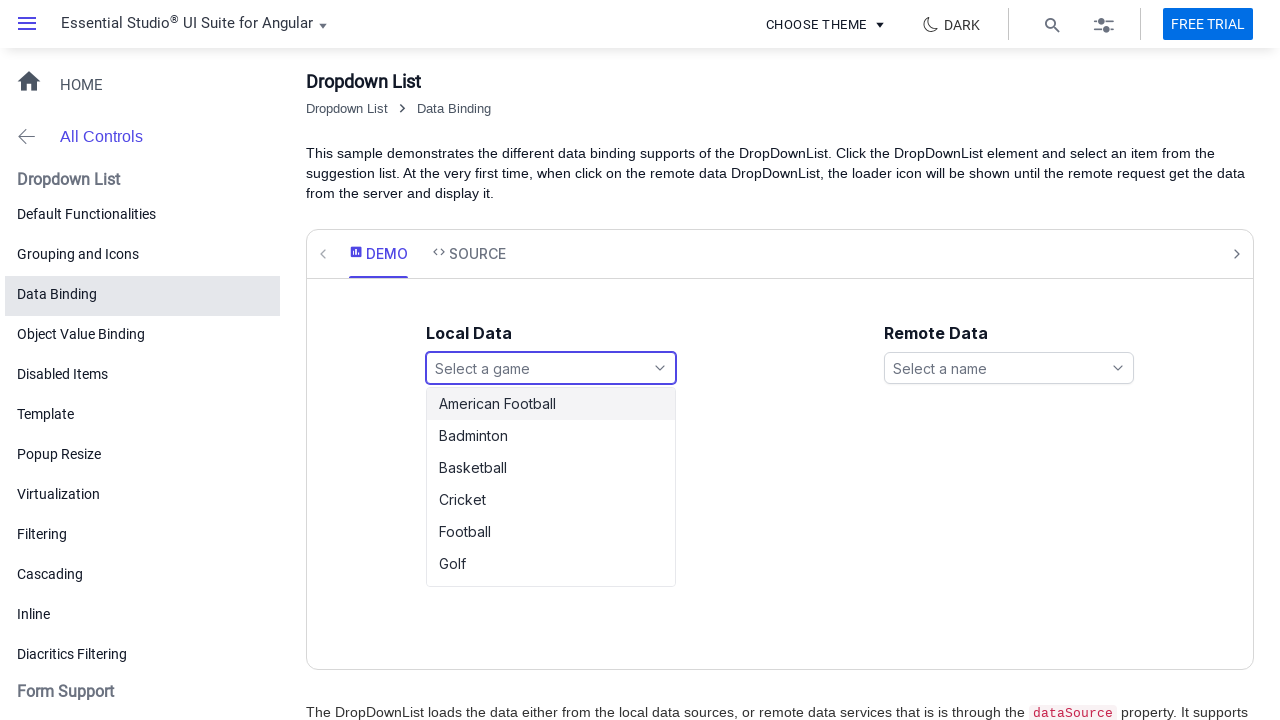

Games dropdown options loaded
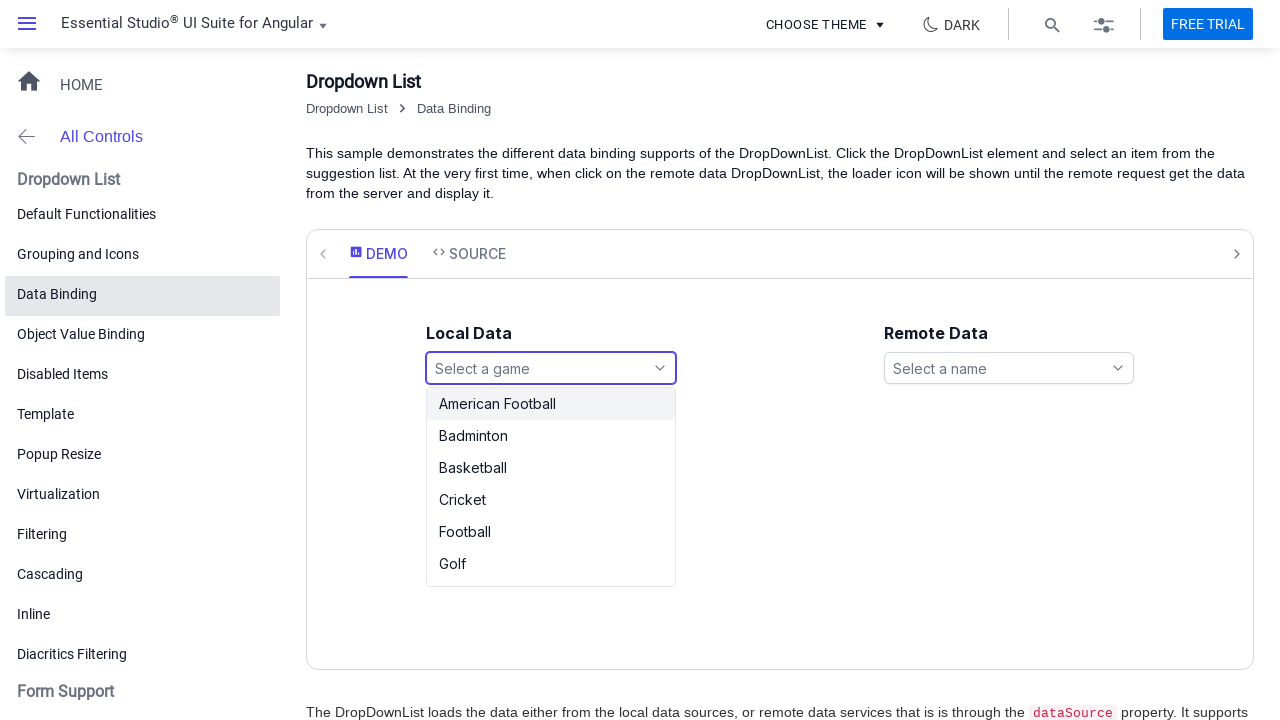

Selected 'Football' from games dropdown at (551, 404) on ul#games_options li:text('Football')
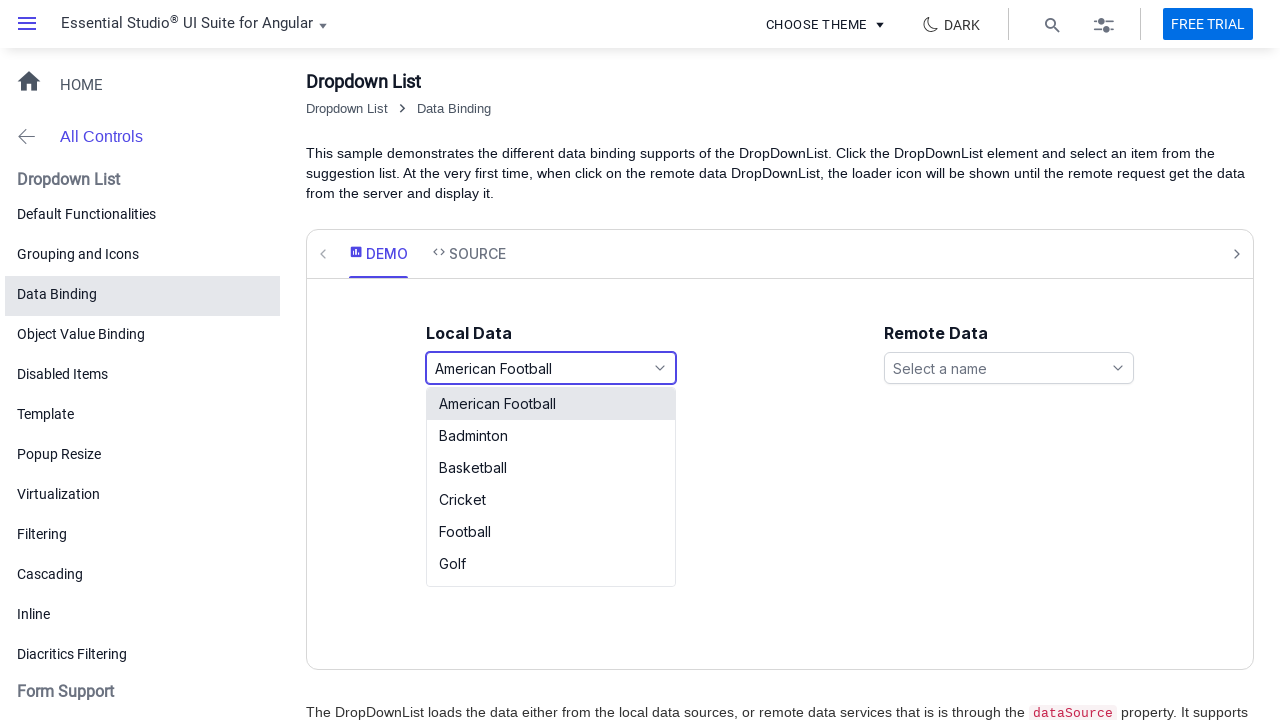

Clicked customers dropdown (Remote Data) to open it at (1009, 368) on ejs-dropdownlist#customers
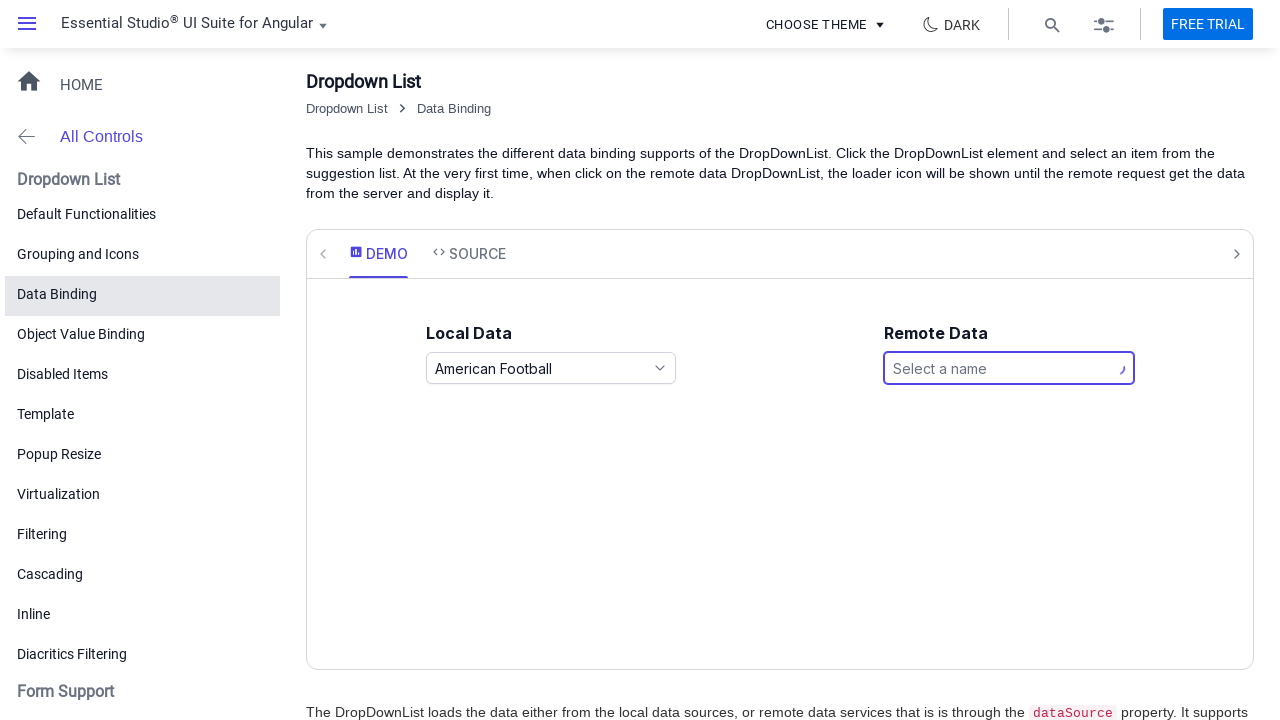

Customers dropdown options loaded
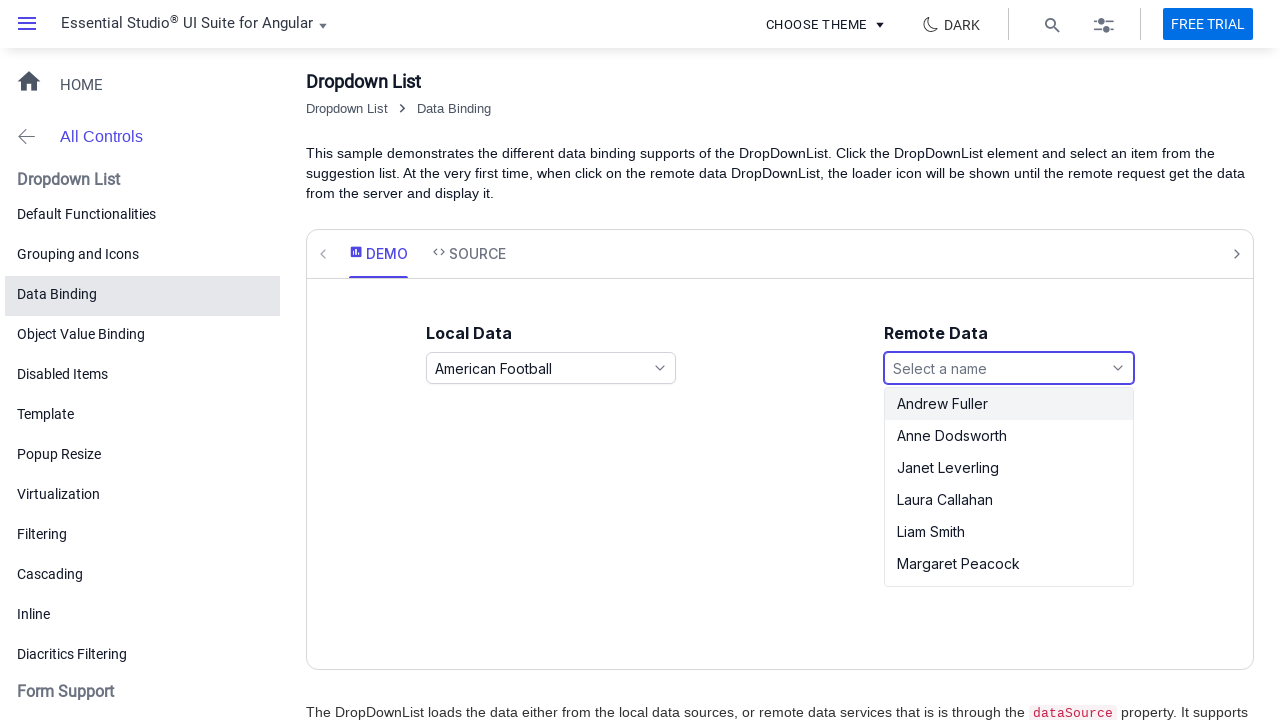

Selected 'Robert King' from customers dropdown at (1009, 538) on ul#customers_options li:text('Robert King')
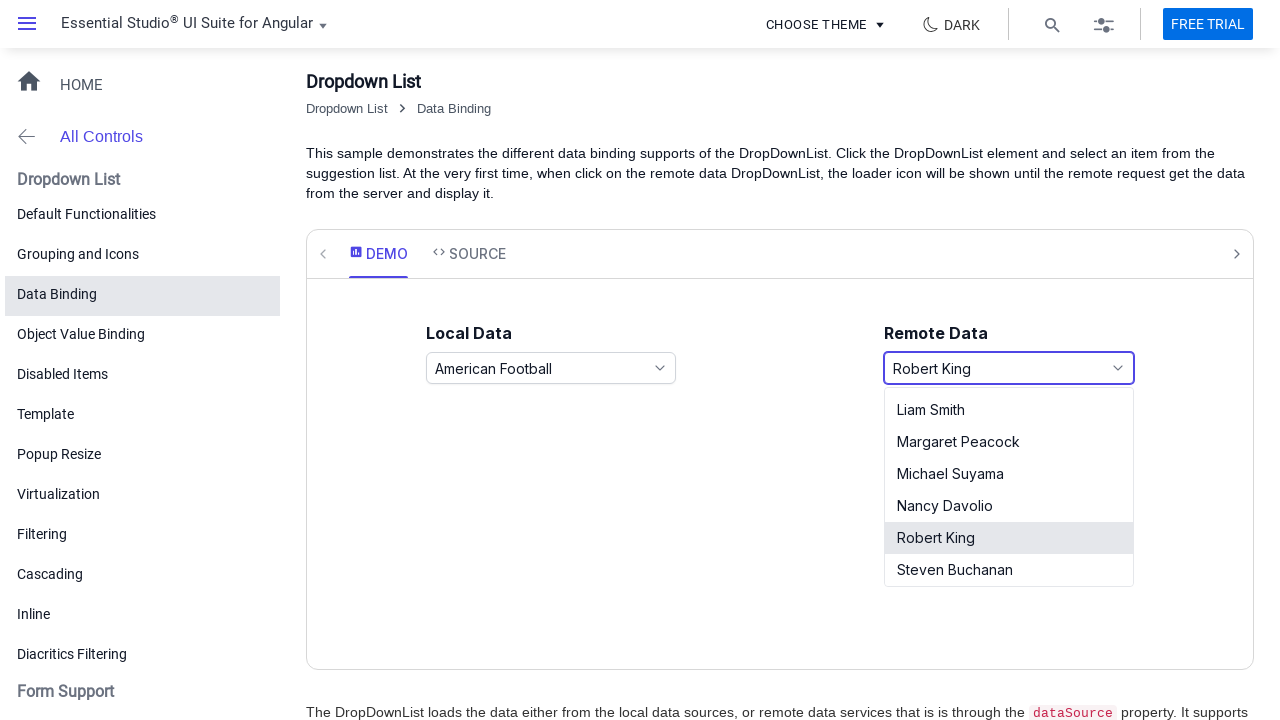

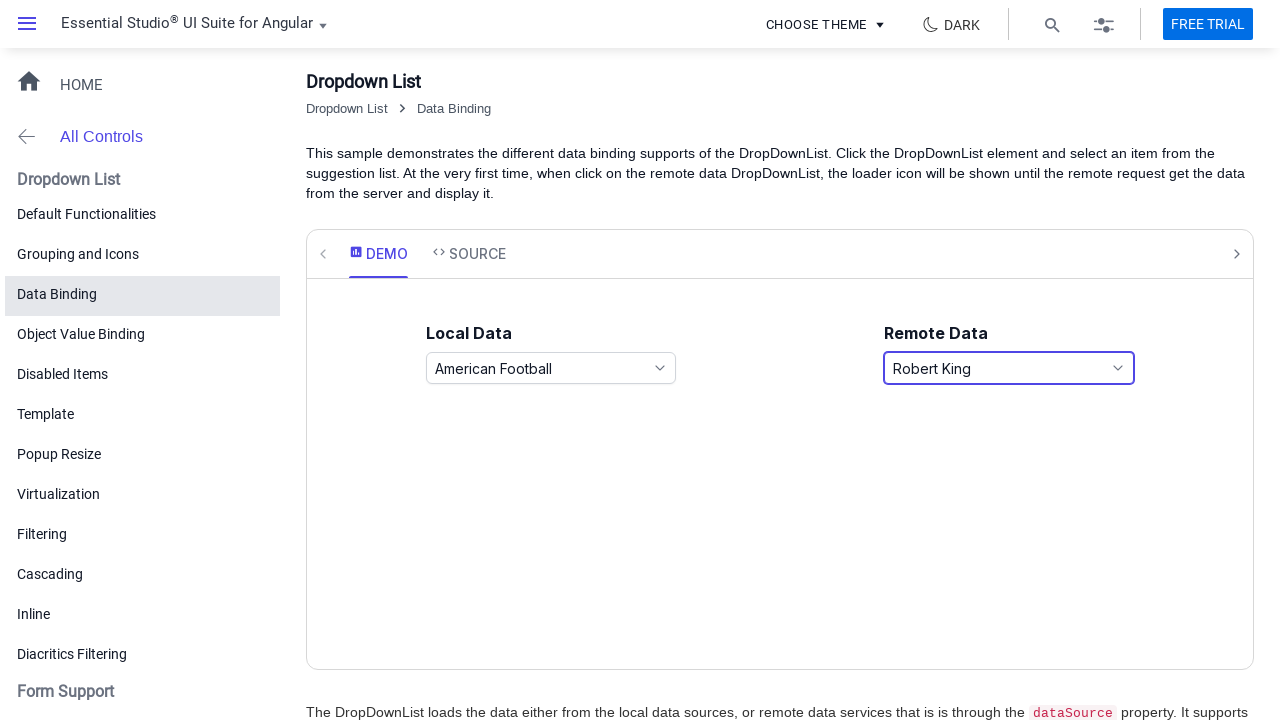